Tests dropdown selection functionality by selecting options using different methods - visible text, index, and value attribute

Starting URL: https://the-internet.herokuapp.com/dropdown

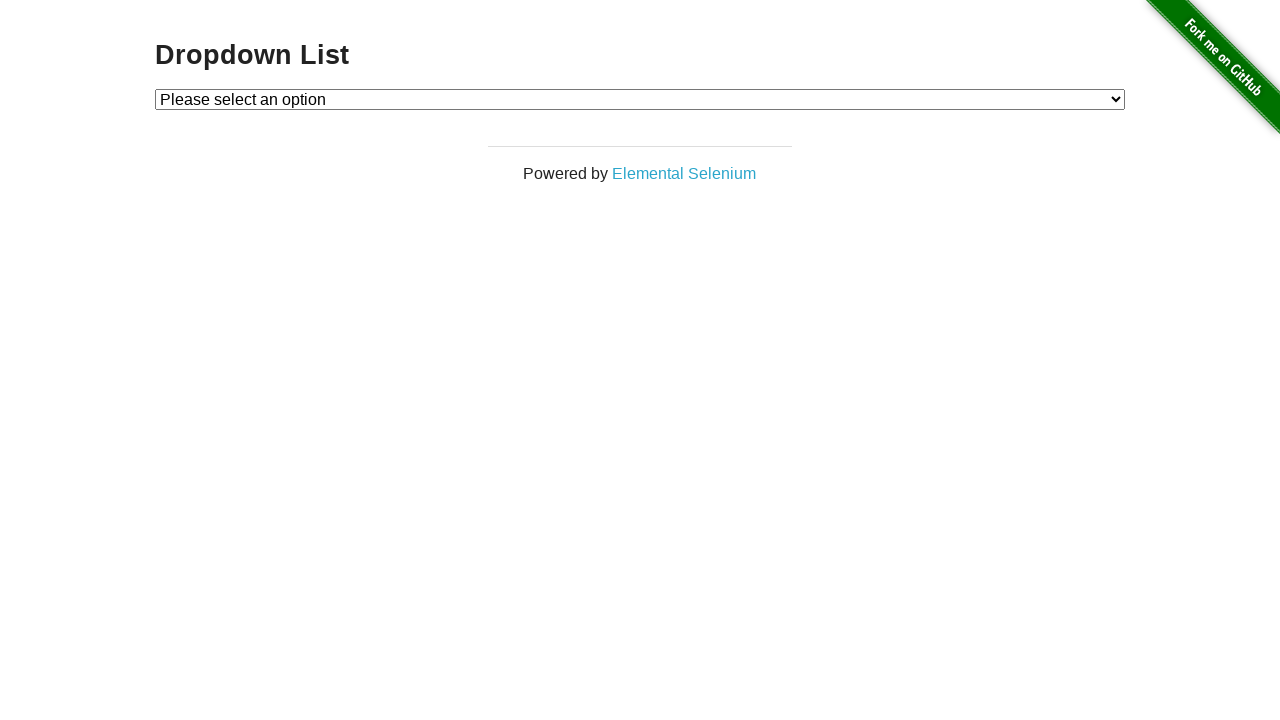

Located dropdown element with ID 'dropdown'
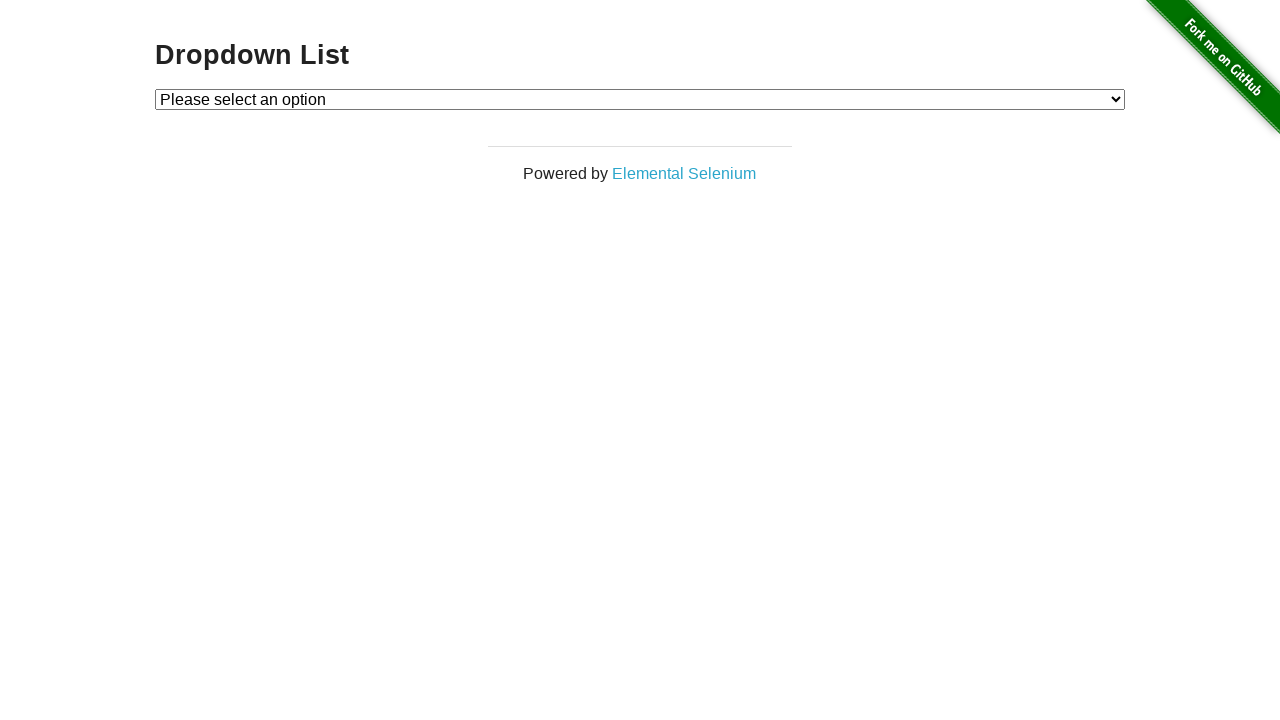

Retrieved initial selected option: 'Please select an option'
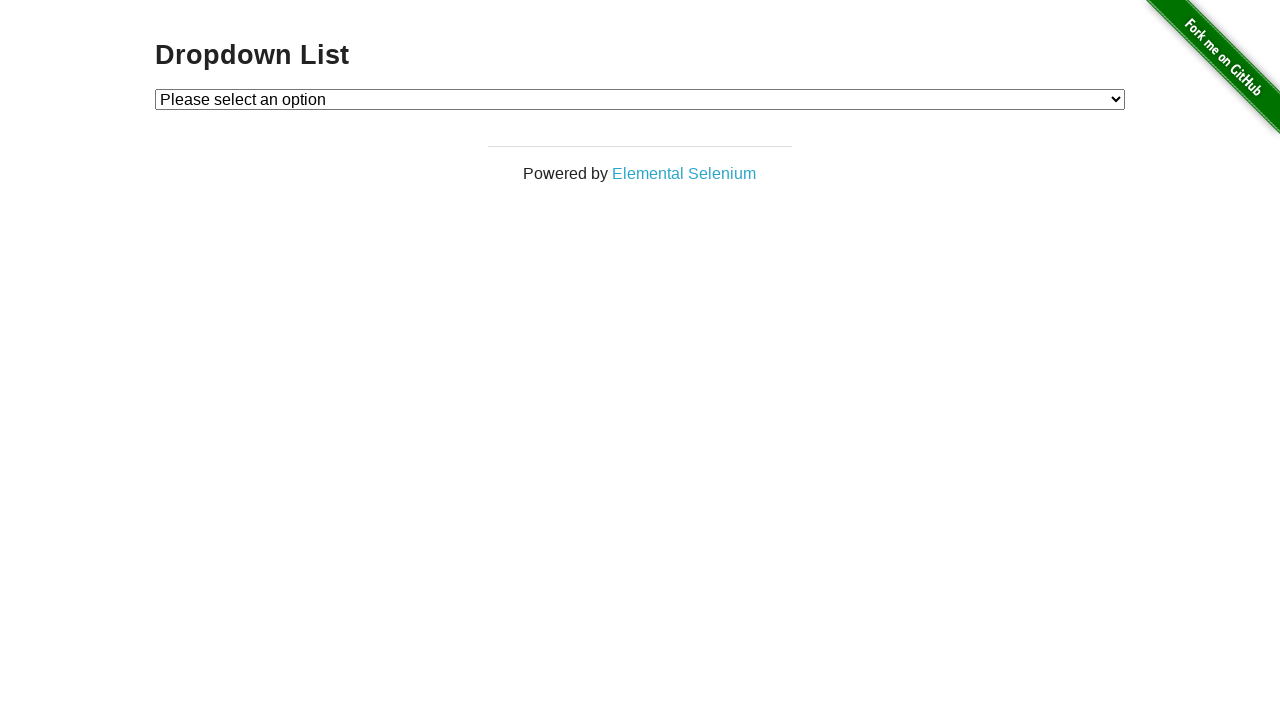

Retrieved all available dropdown options (3 total)
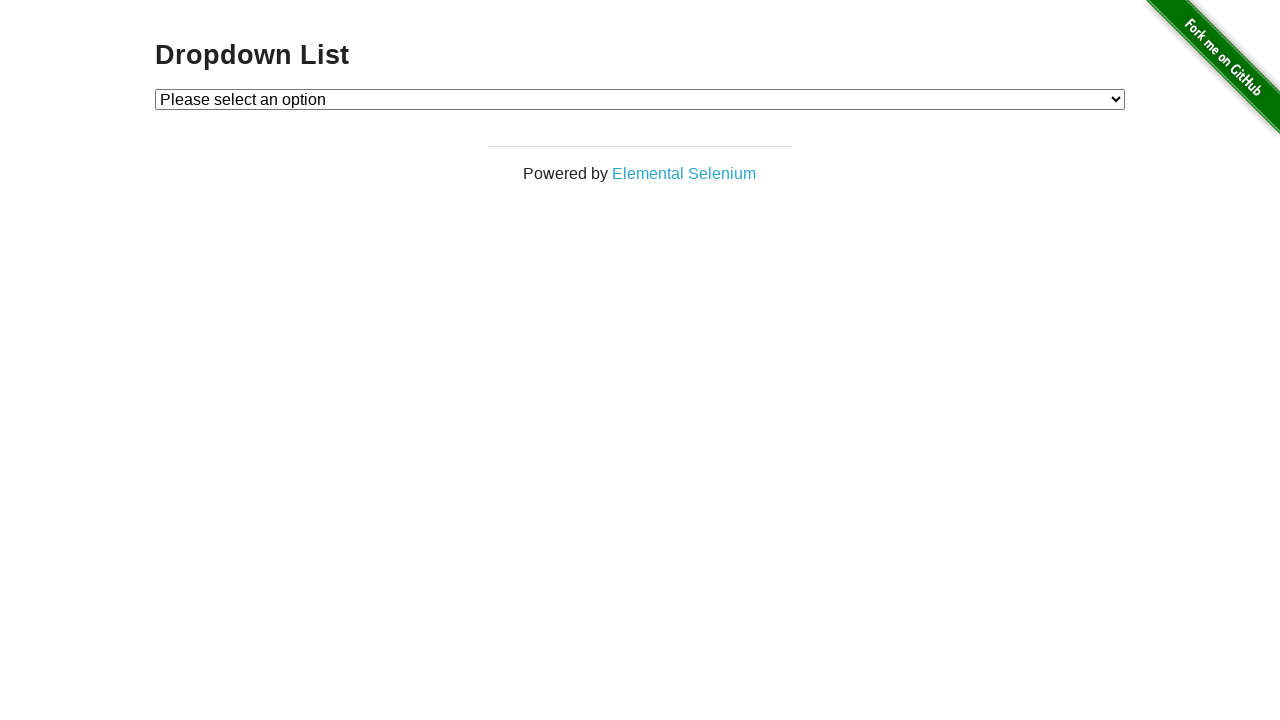

Selected dropdown option by visible text 'Option 2' on #dropdown
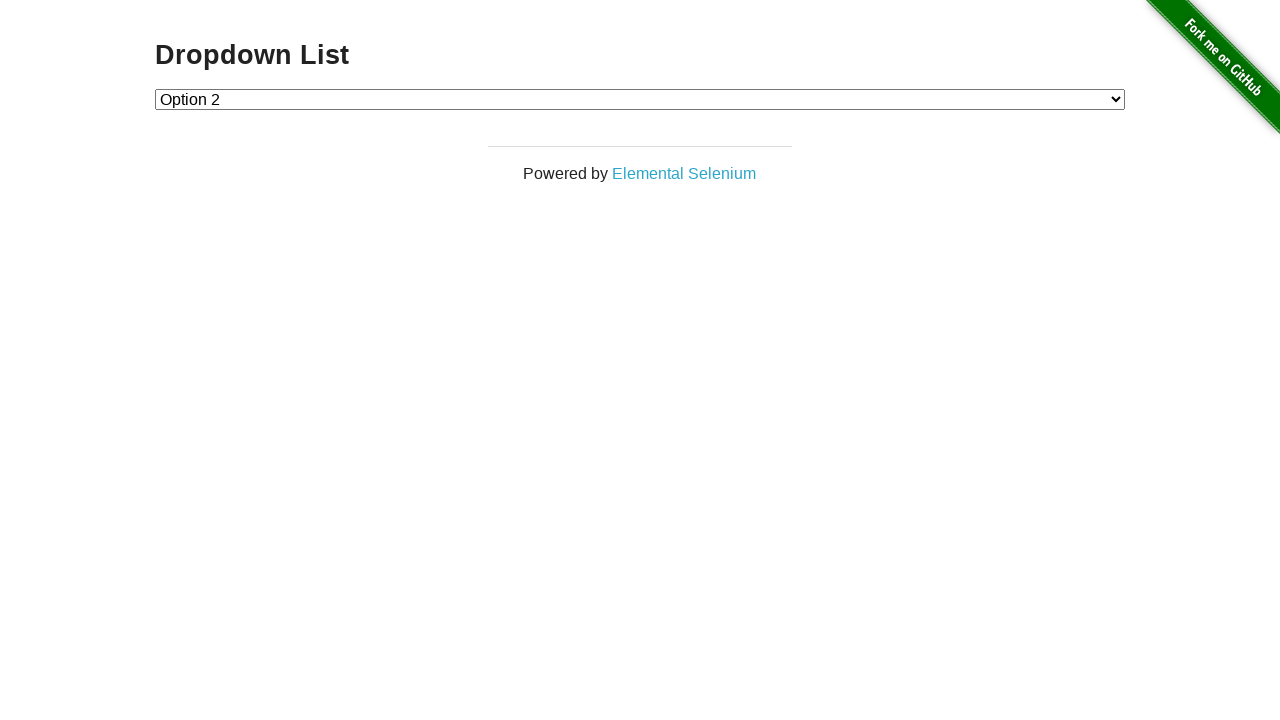

Verified selected option by text: 'Option 2'
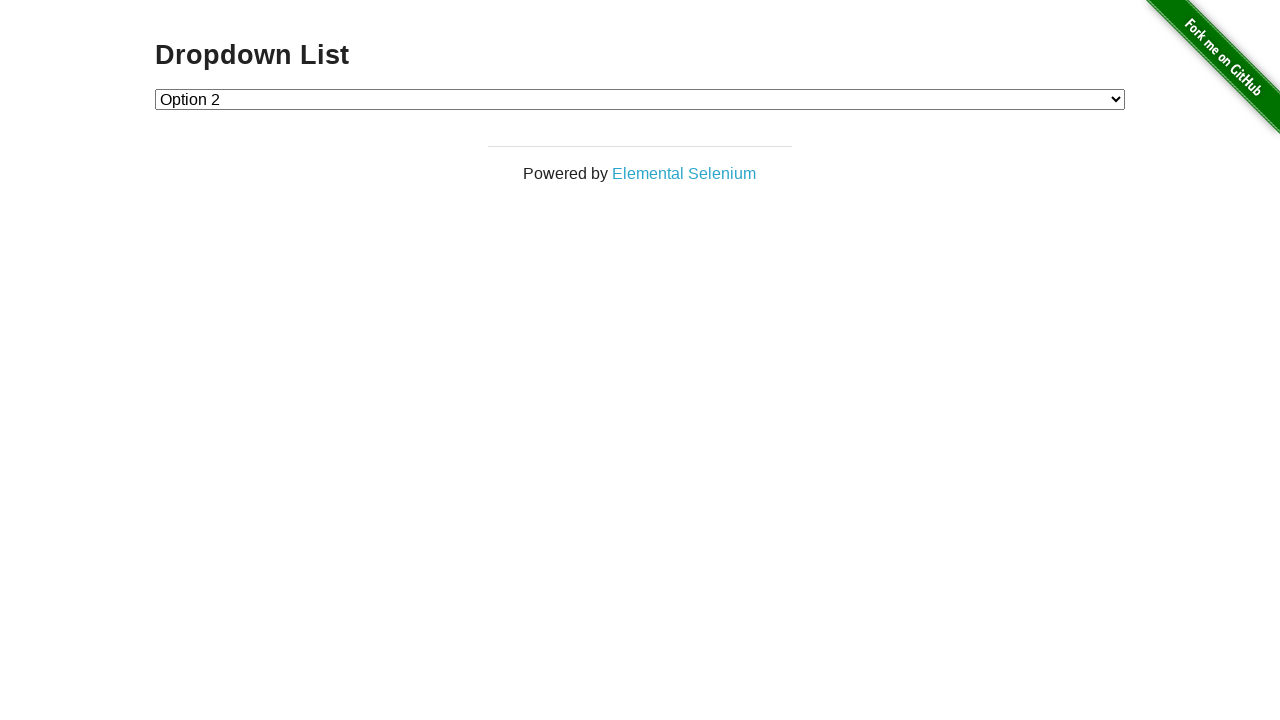

Selected dropdown option by index 2 on #dropdown
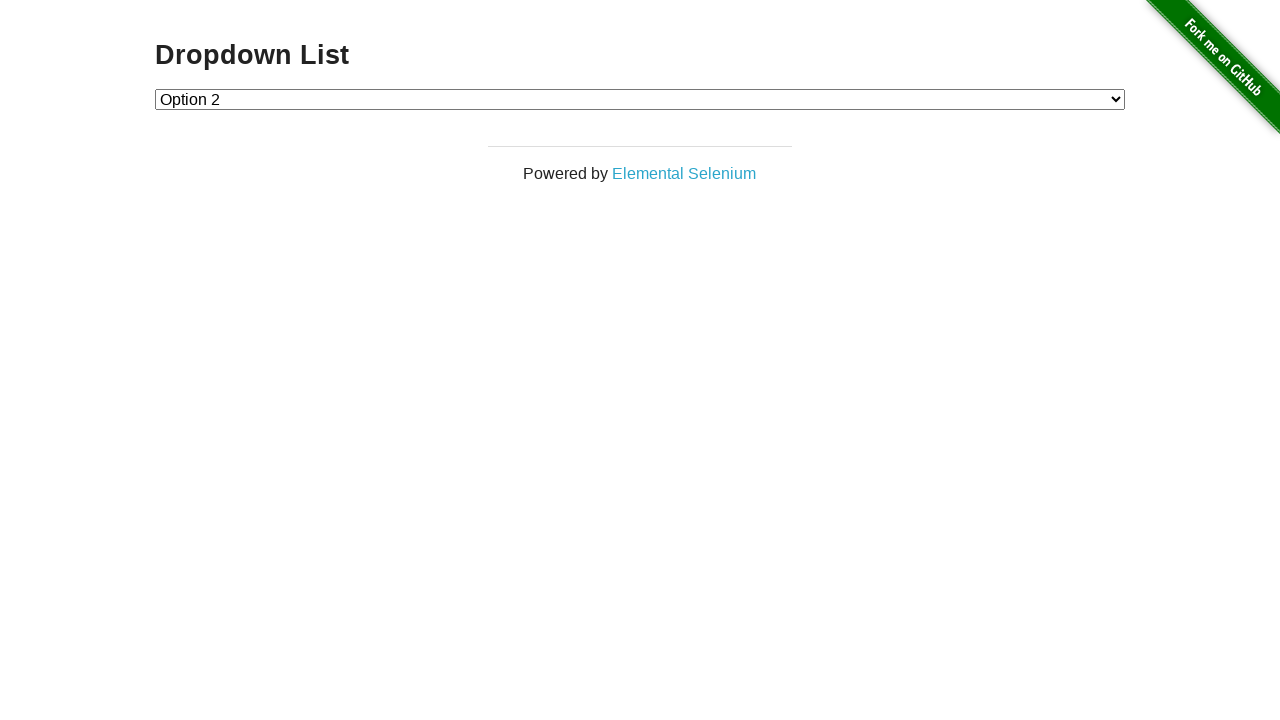

Verified selected option by index: 'Option 2'
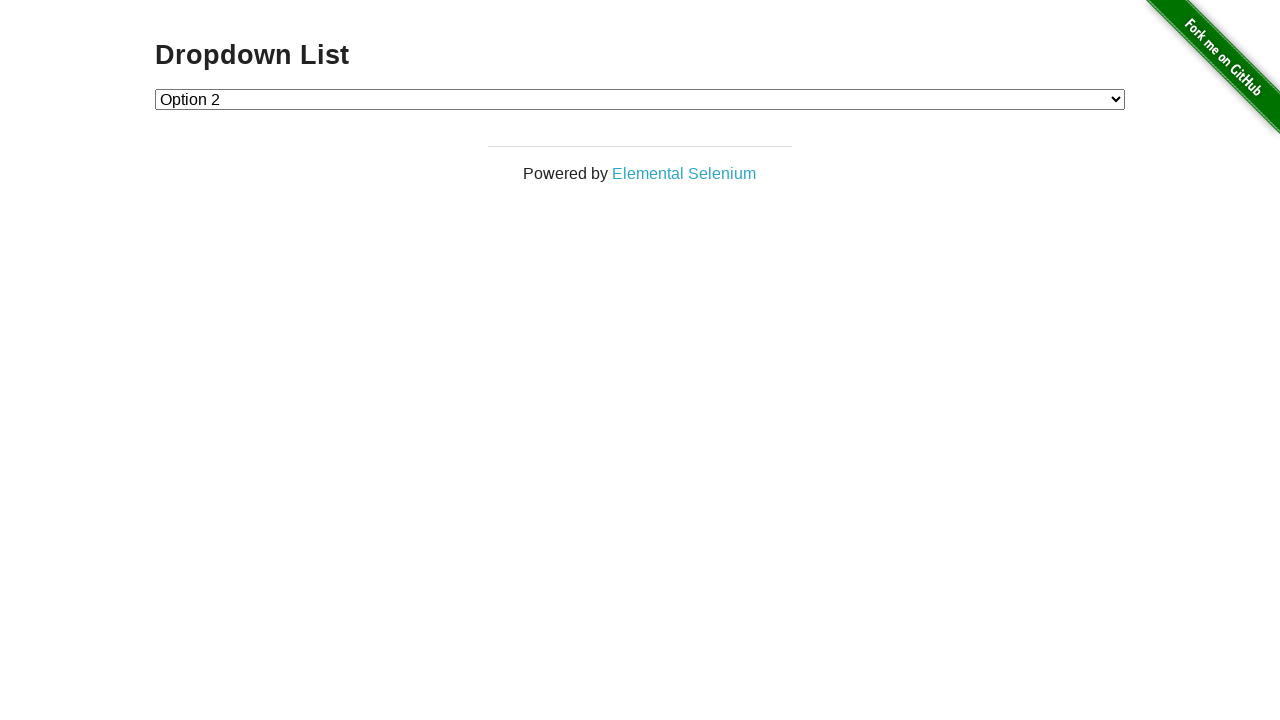

Selected dropdown option by value attribute '1' on #dropdown
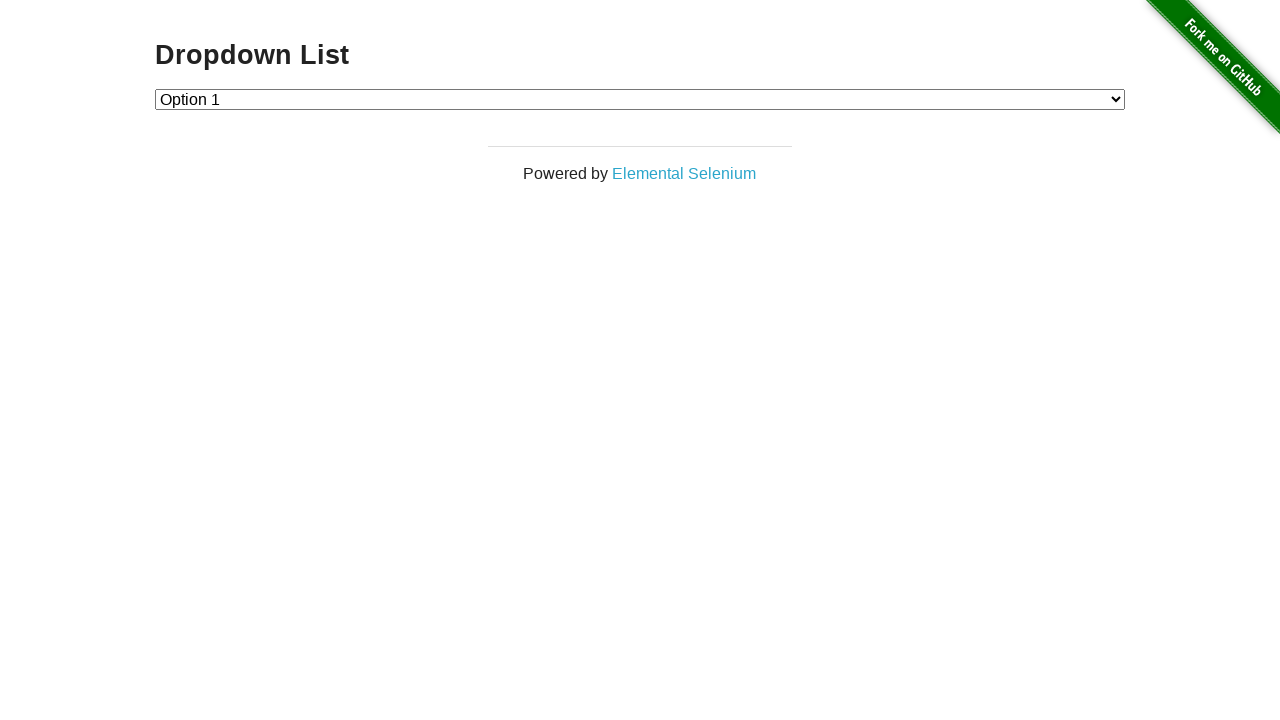

Verified selected option by value: 'Option 1'
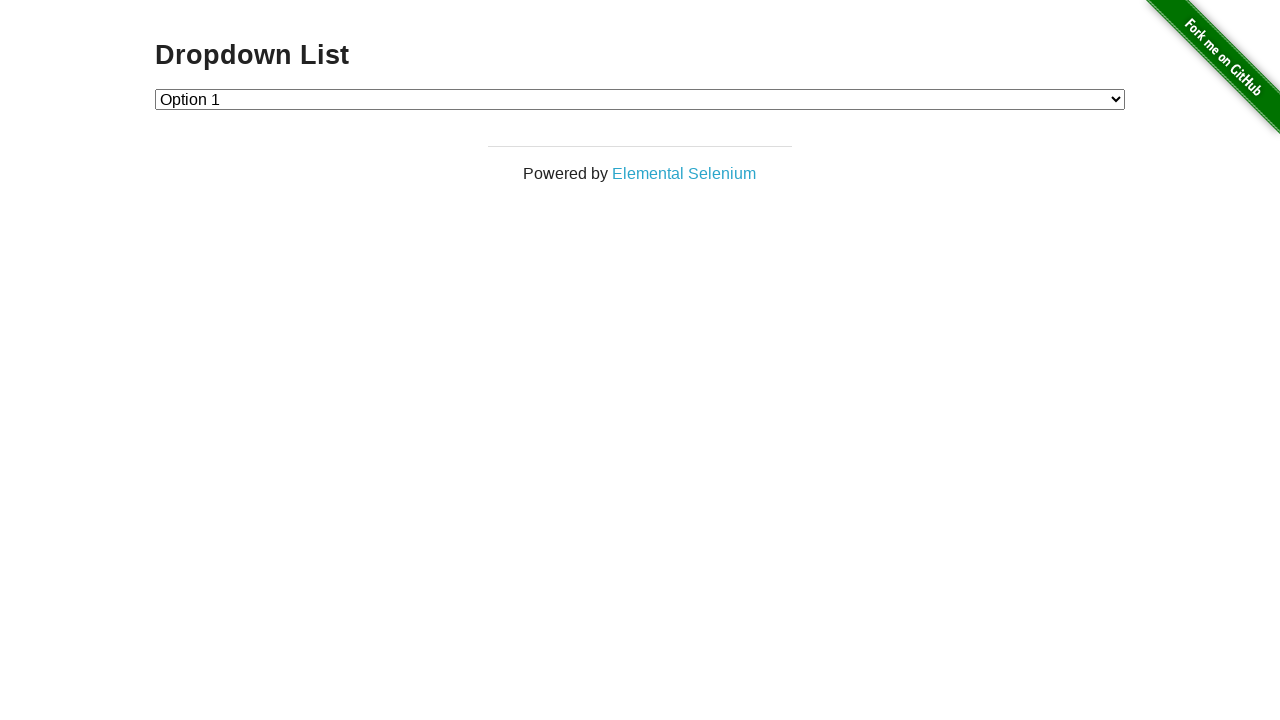

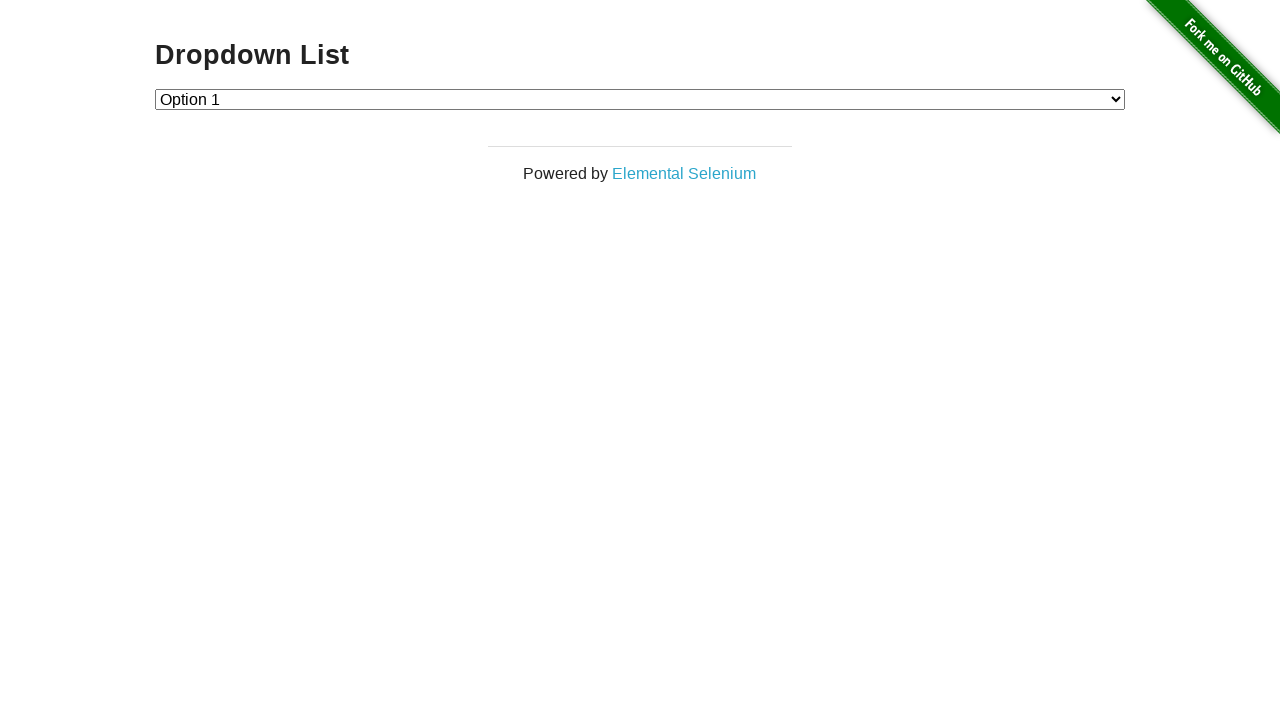